Tests various alert interactions including simple alerts, timed alerts, and prompt alerts with text input on the demoqa.com alerts demo page

Starting URL: https://demoqa.com/alerts

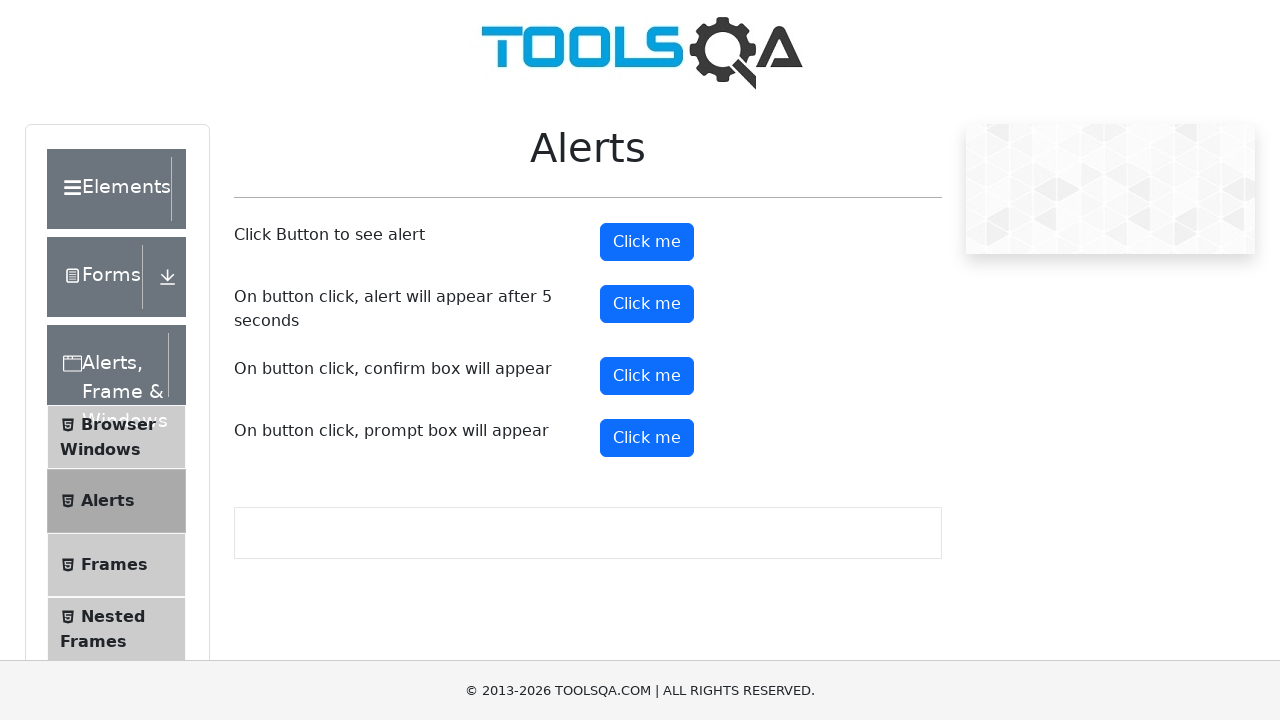

Clicked button to trigger simple alert at (647, 242) on #alertButton
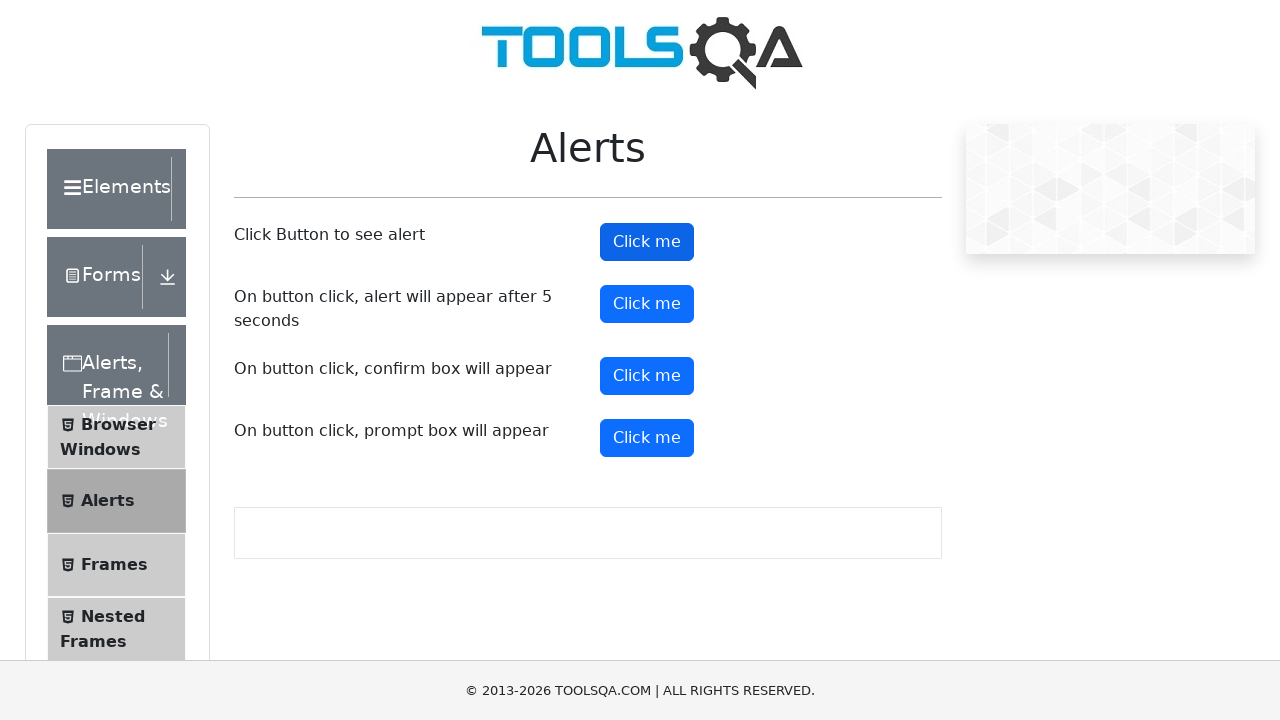

Set up dialog handler to accept simple alert
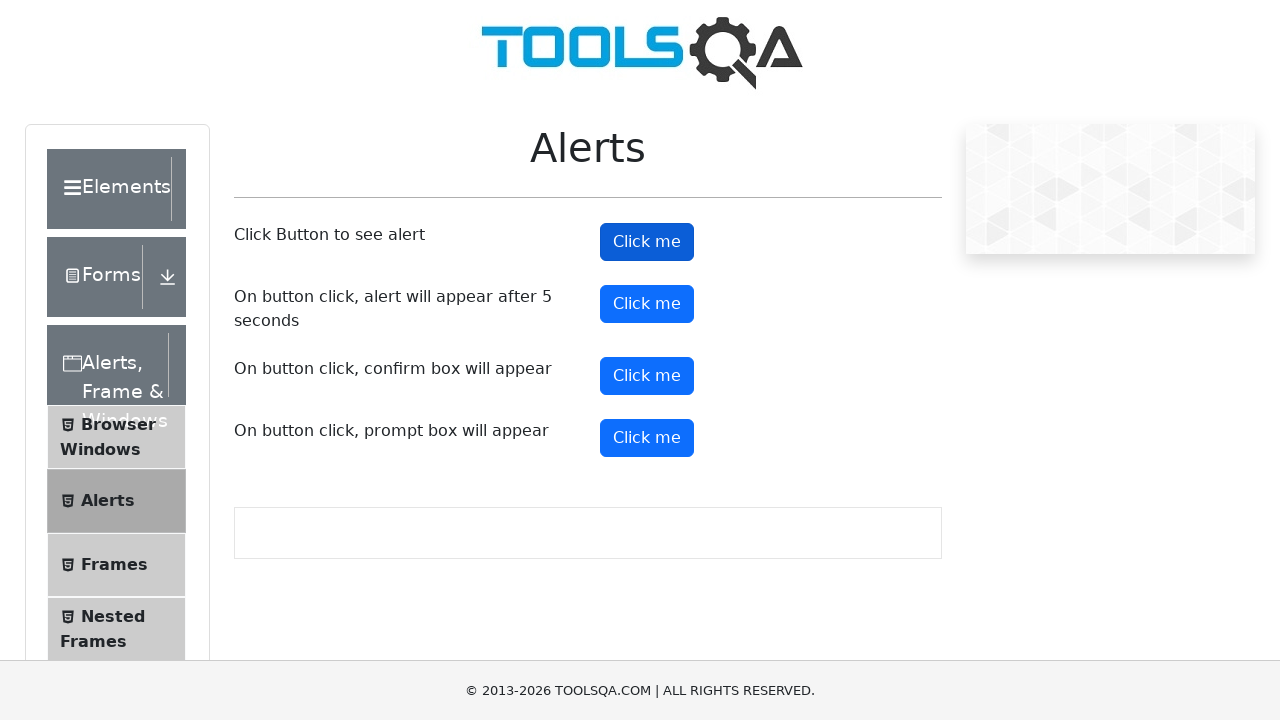

Clicked button to trigger timed alert at (647, 304) on #timerAlertButton
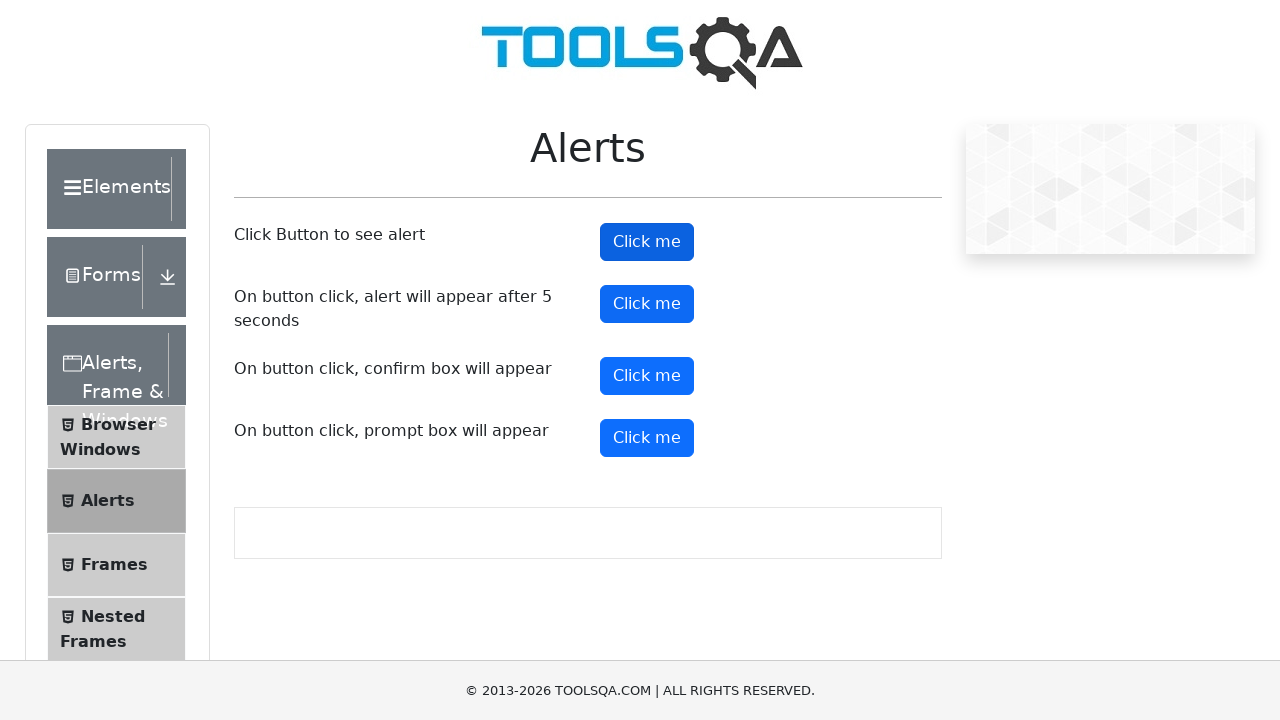

Waited 5 seconds for timed alert to appear
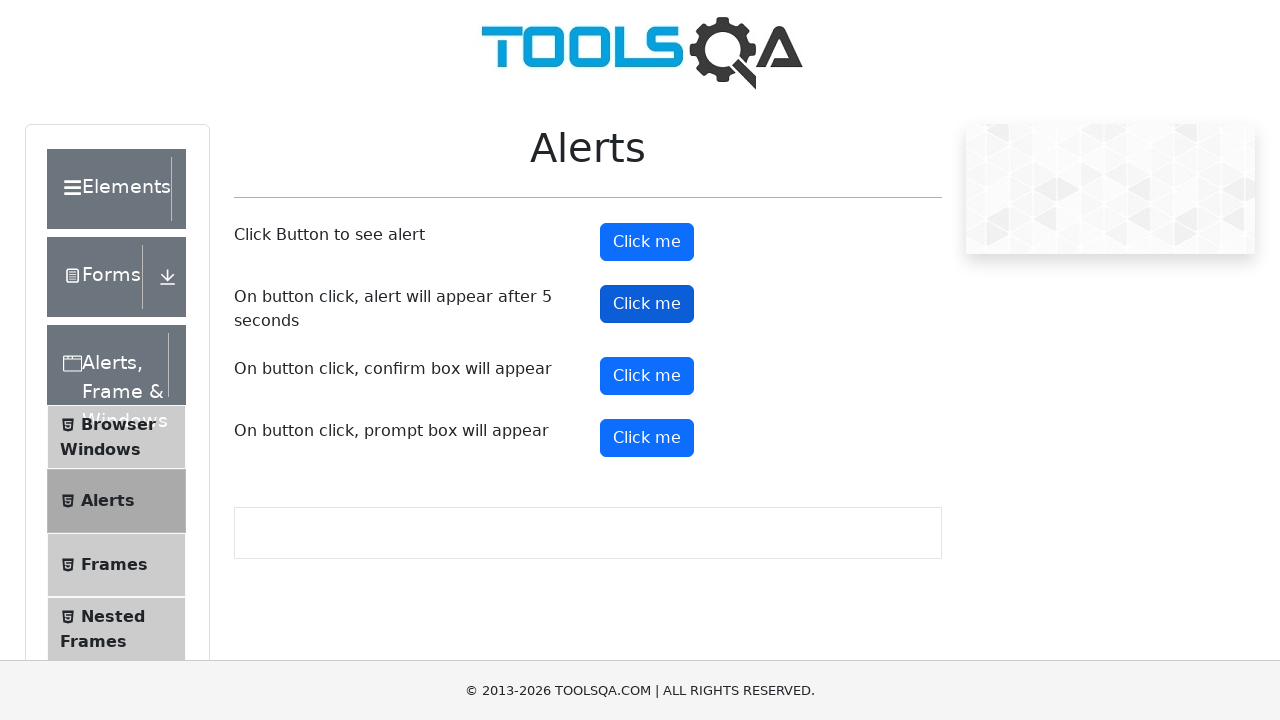

Clicked button to trigger prompt alert at (647, 438) on #promtButton
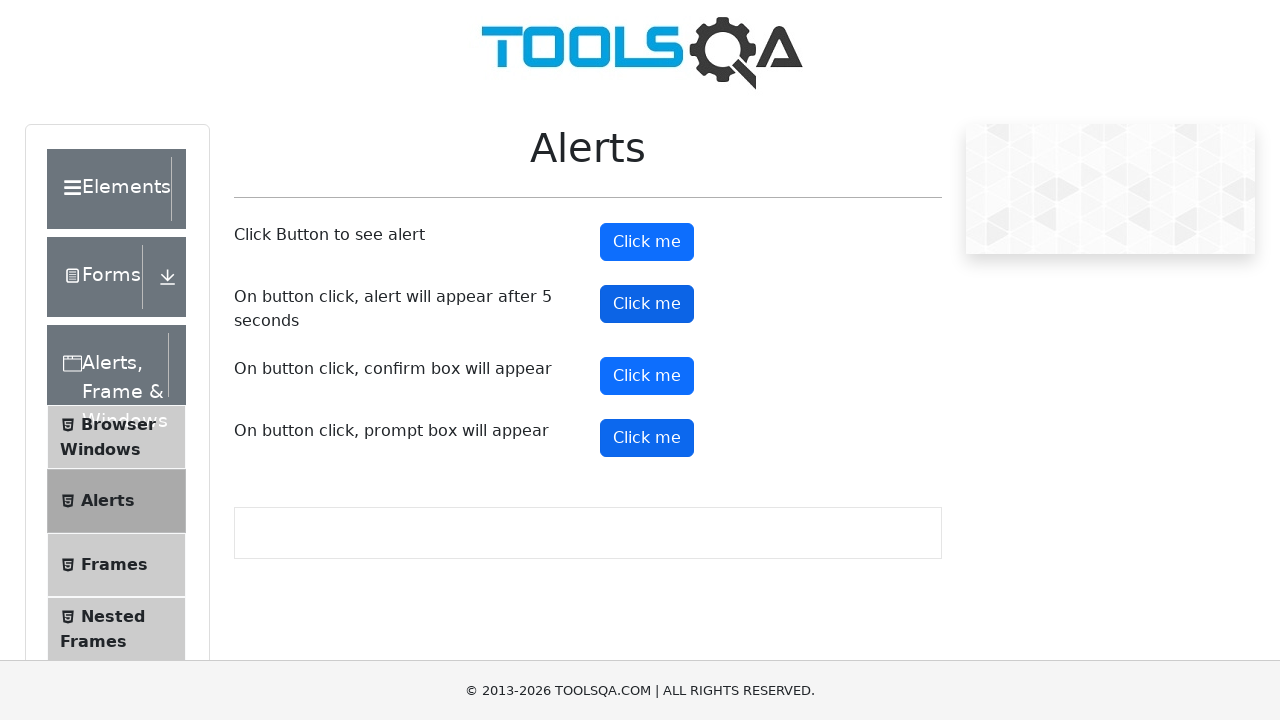

Set up dialog handler to accept prompt alert with text 'Teju'
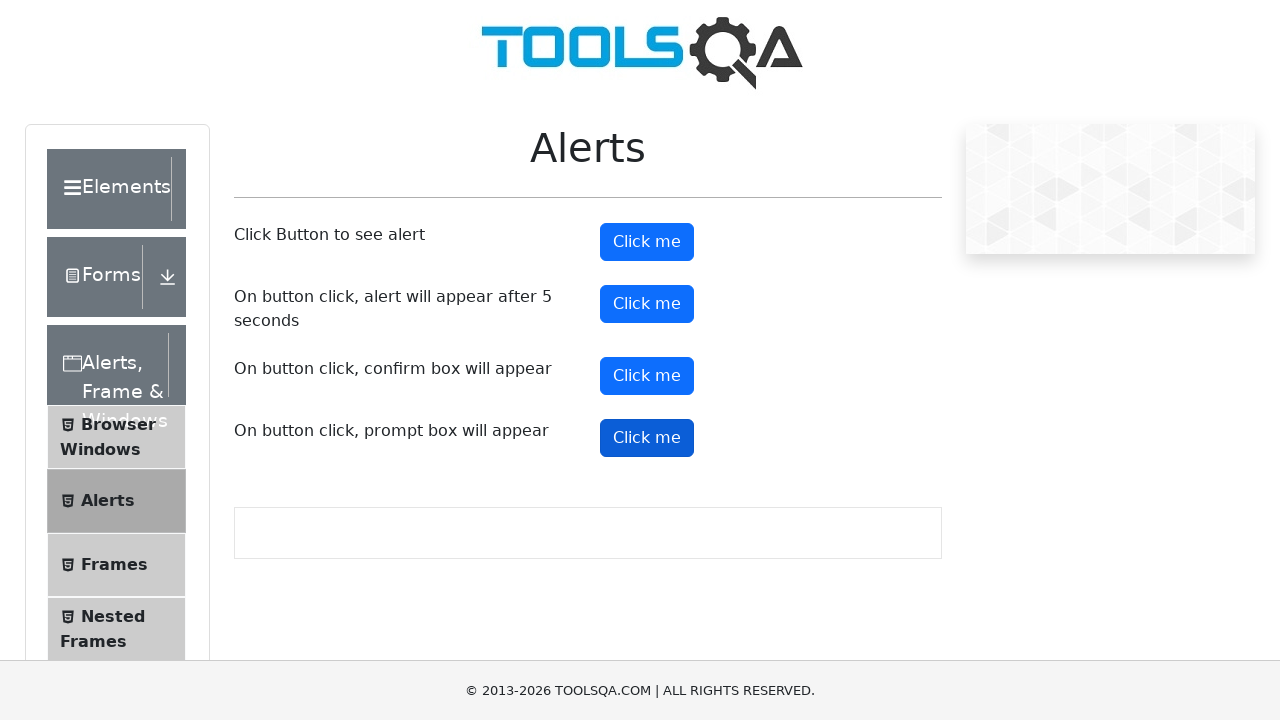

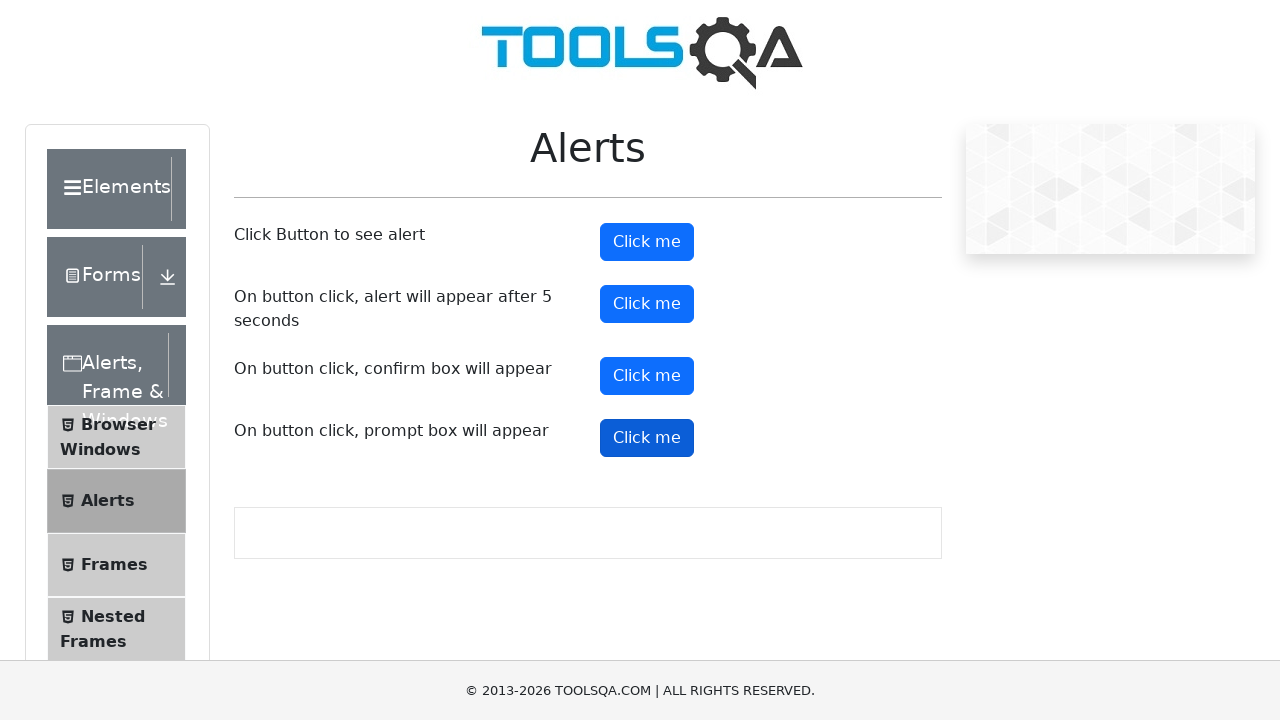